Tests the SITCA Taiwan fund performance page by selecting a year/month filter option and submitting the query to load fund data.

Starting URL: https://www.sitca.org.tw/ROC/Industry/IN2201.aspx?pid=IN2221_01

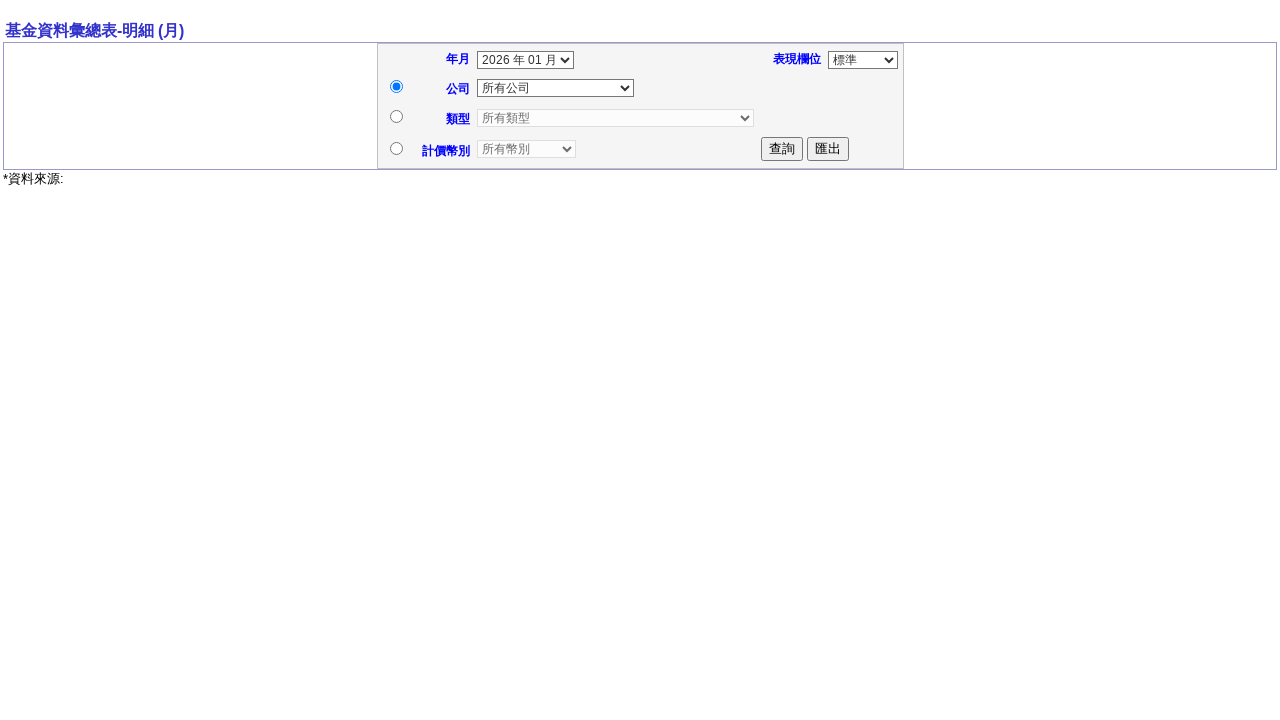

Year/month dropdown filter loaded
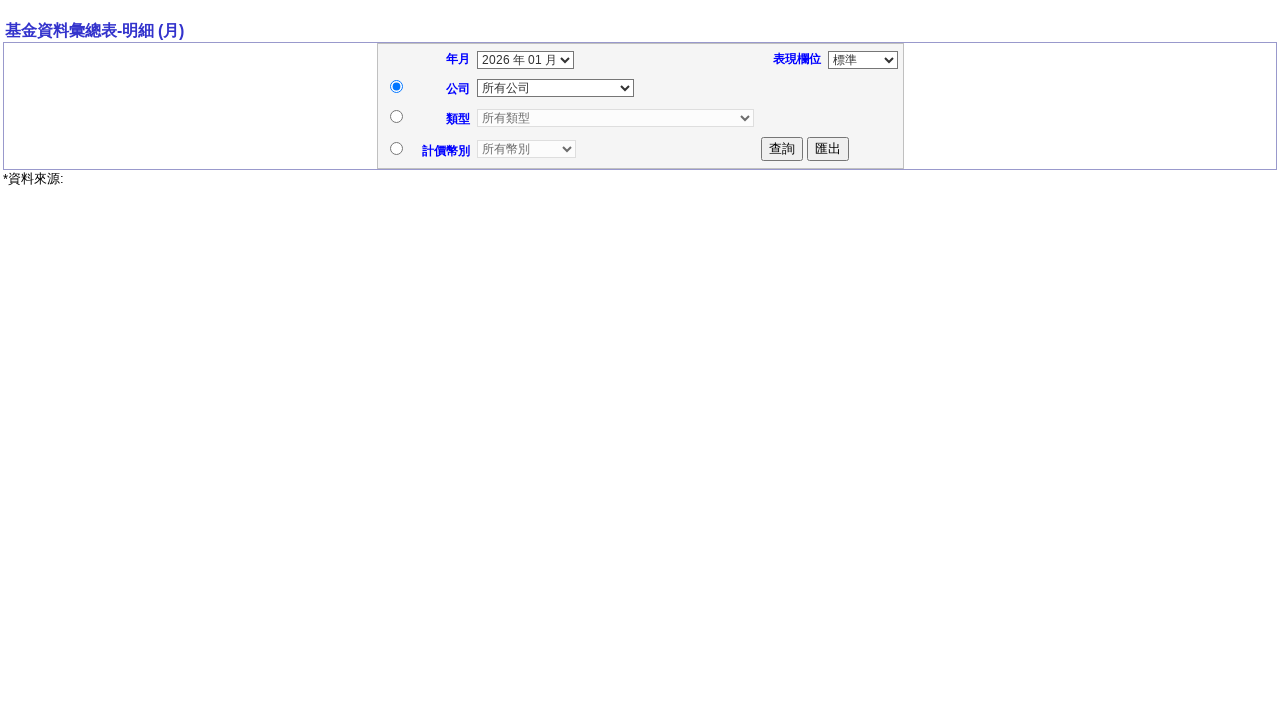

Clicked year/month dropdown filter to open options at (525, 60) on #ctl00_ContentPlaceHolder1_ddlQ_YM
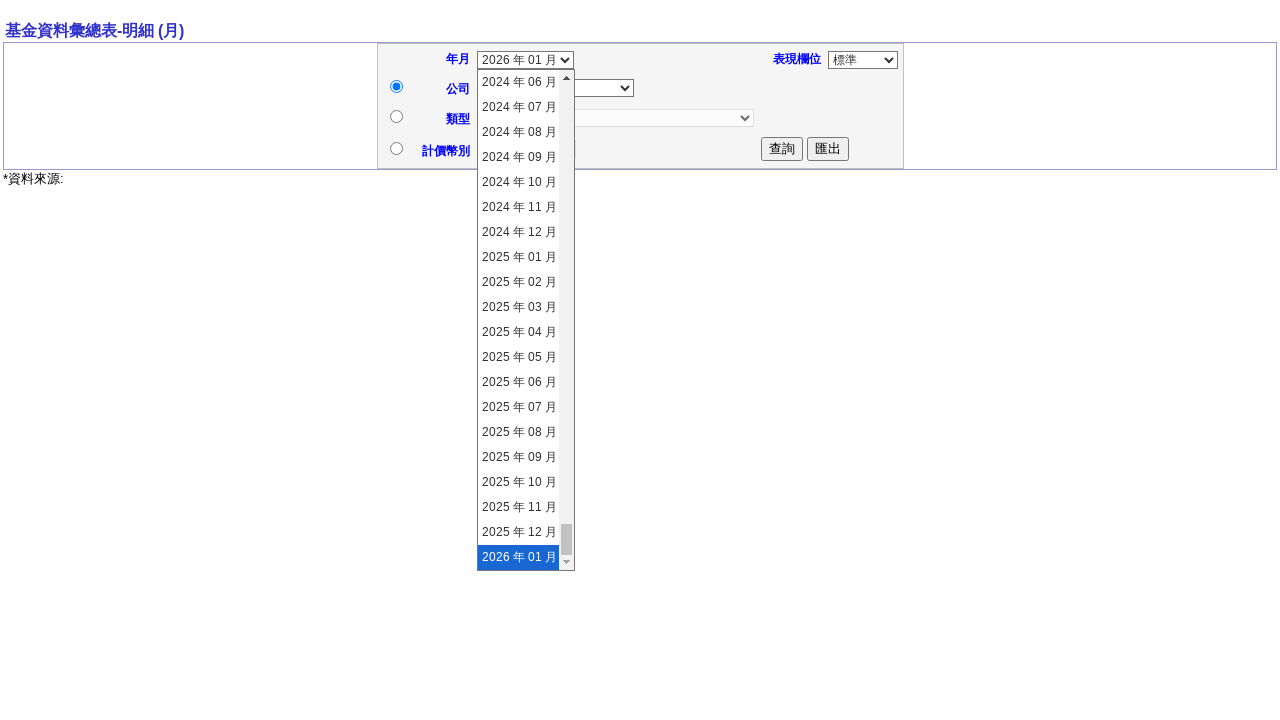

Selected 151st month option from dropdown on #ctl00_ContentPlaceHolder1_ddlQ_YM
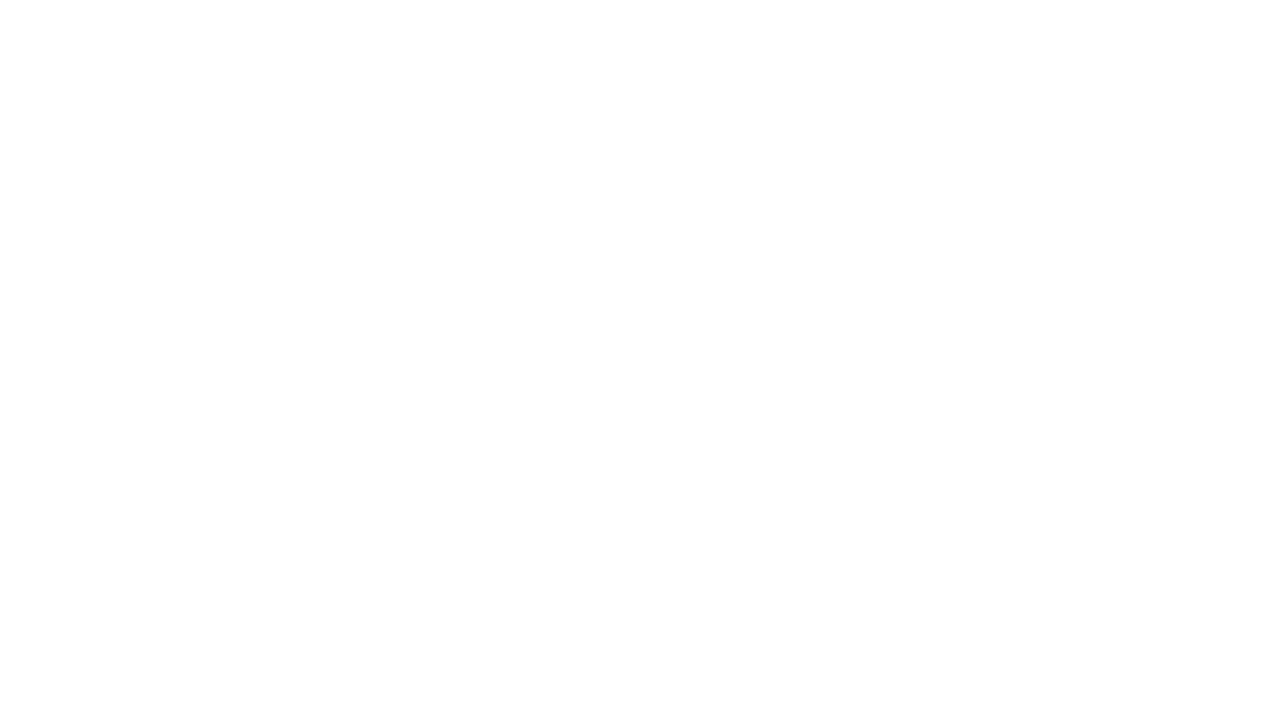

Clicked submit/query button to load fund data at (749, 149) on #ctl00_ContentPlaceHolder1_BtnQuery
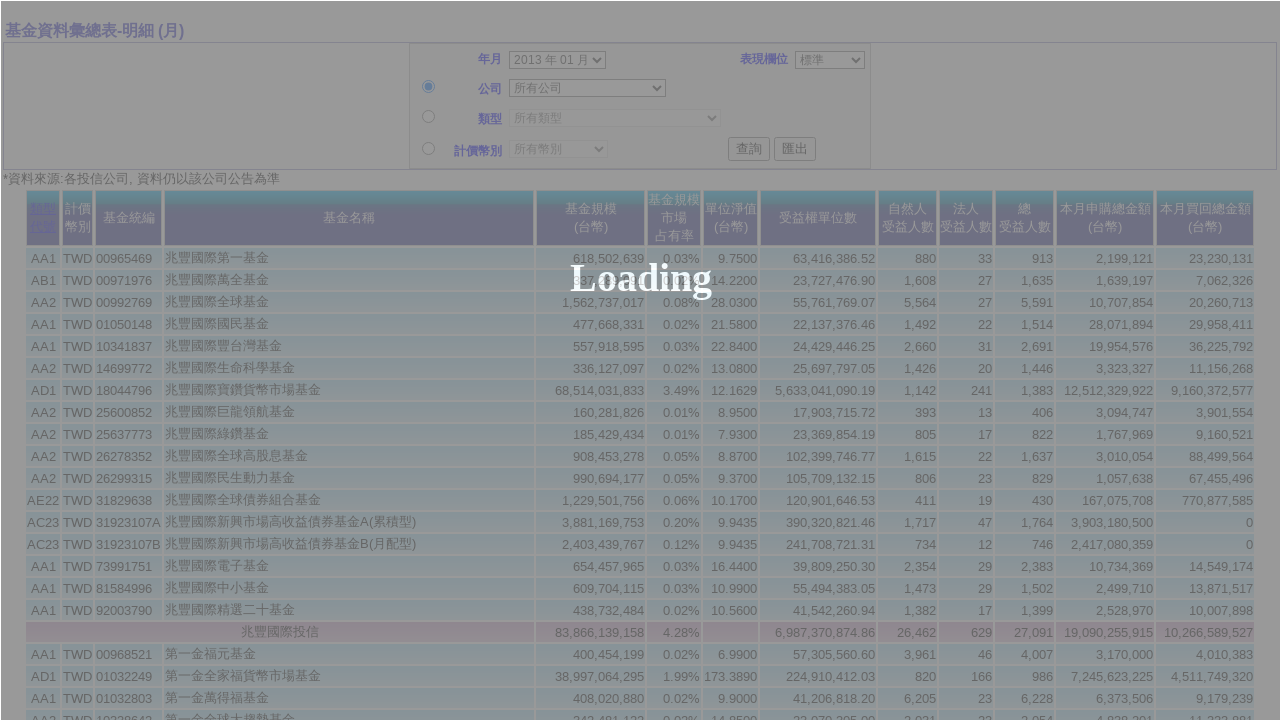

Fund performance results table loaded successfully
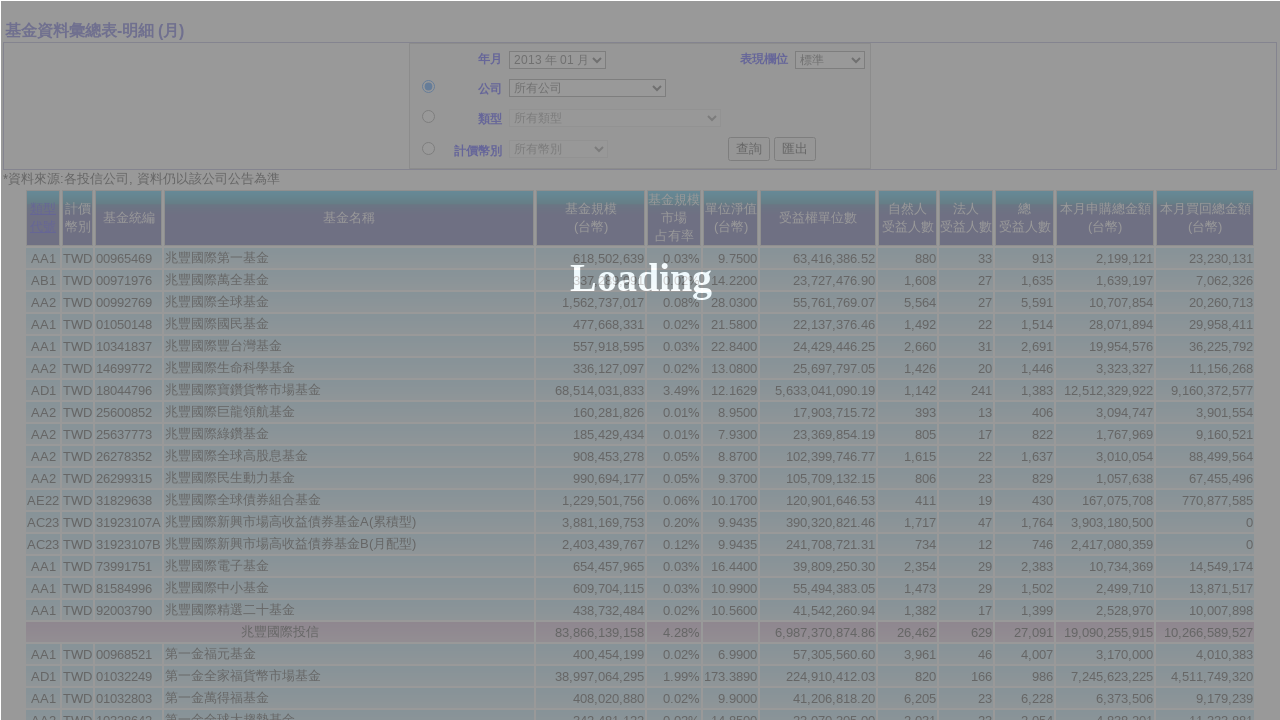

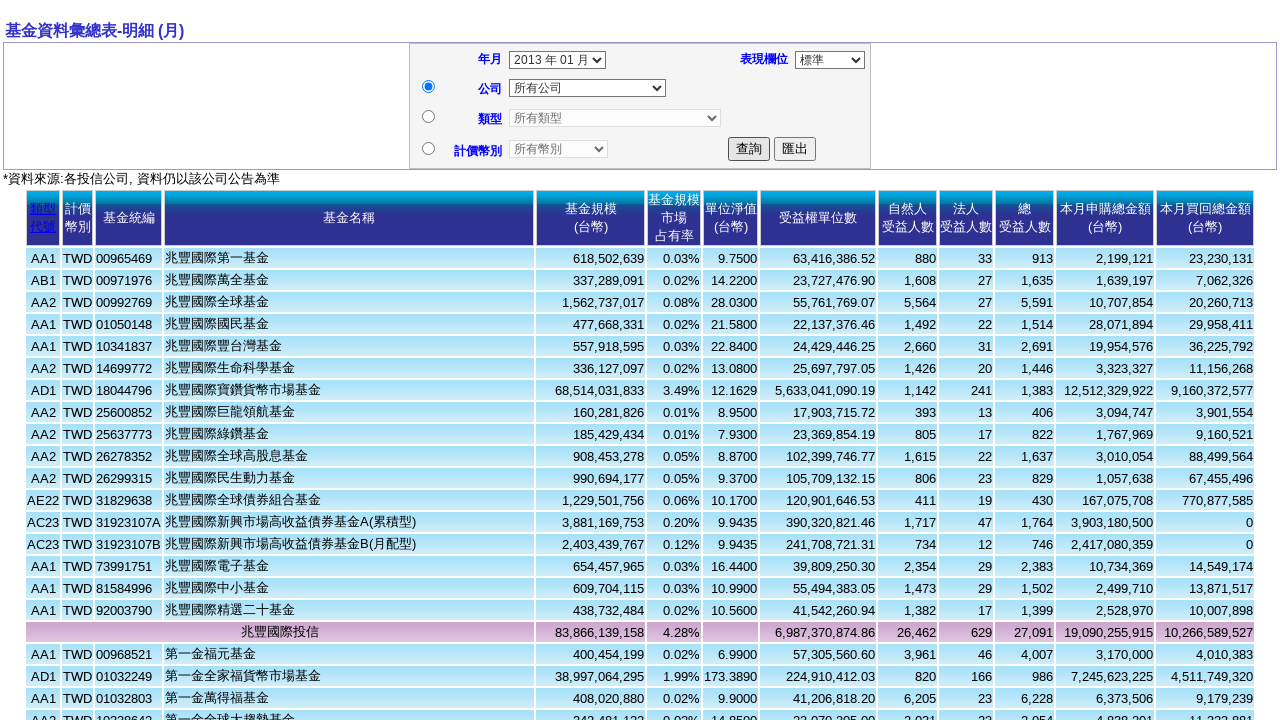